Tests text input functionality by filling a name field with a value.

Starting URL: https://testautomationpractice.blogspot.com/

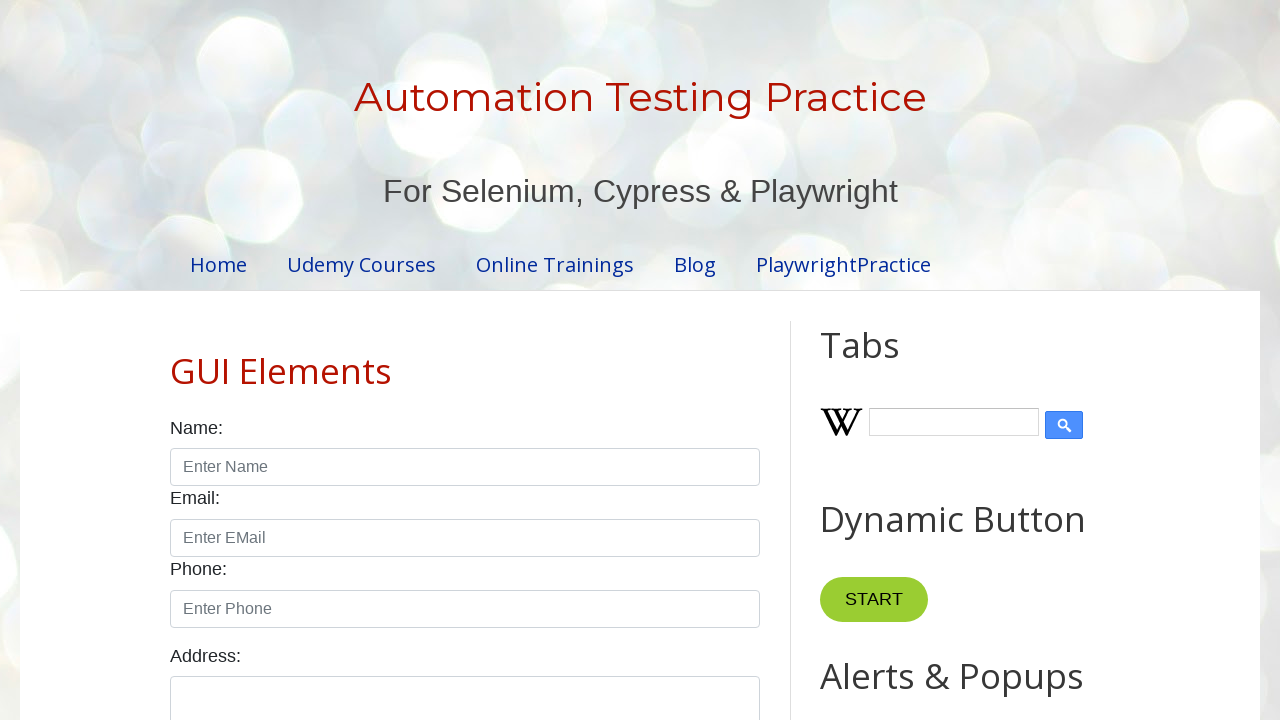

Filled name field with 'Manikandan' on #name
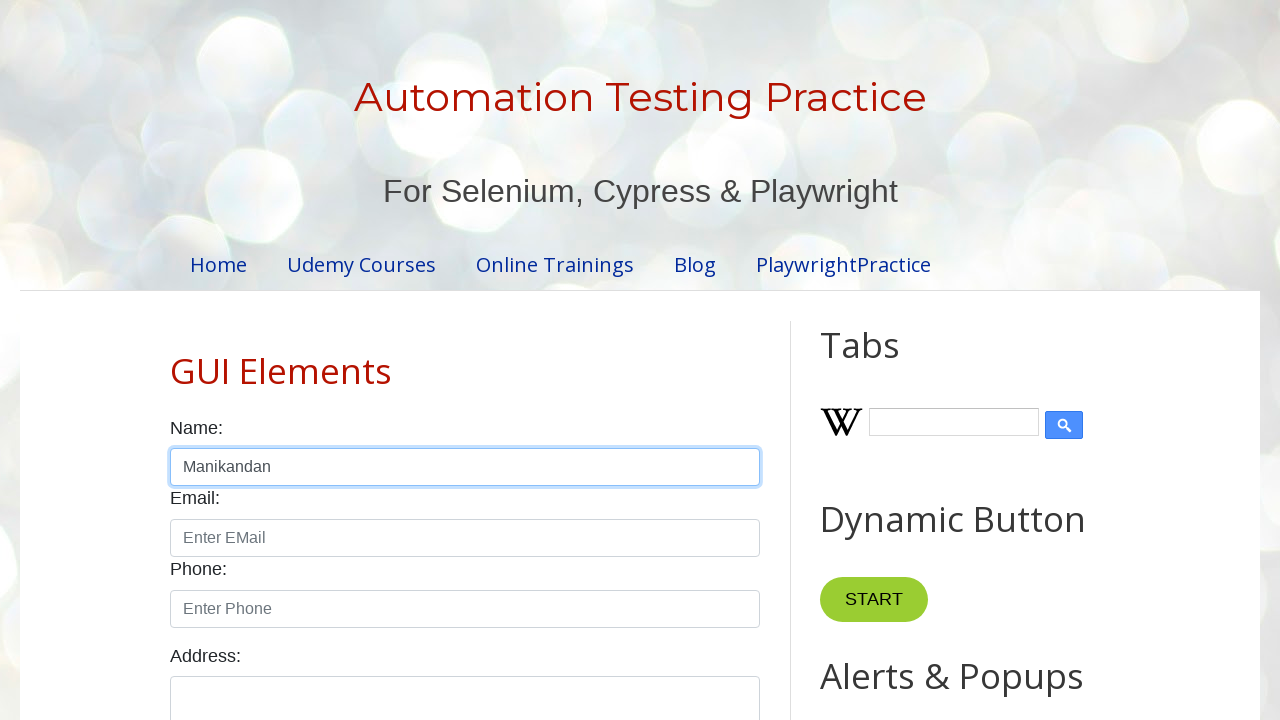

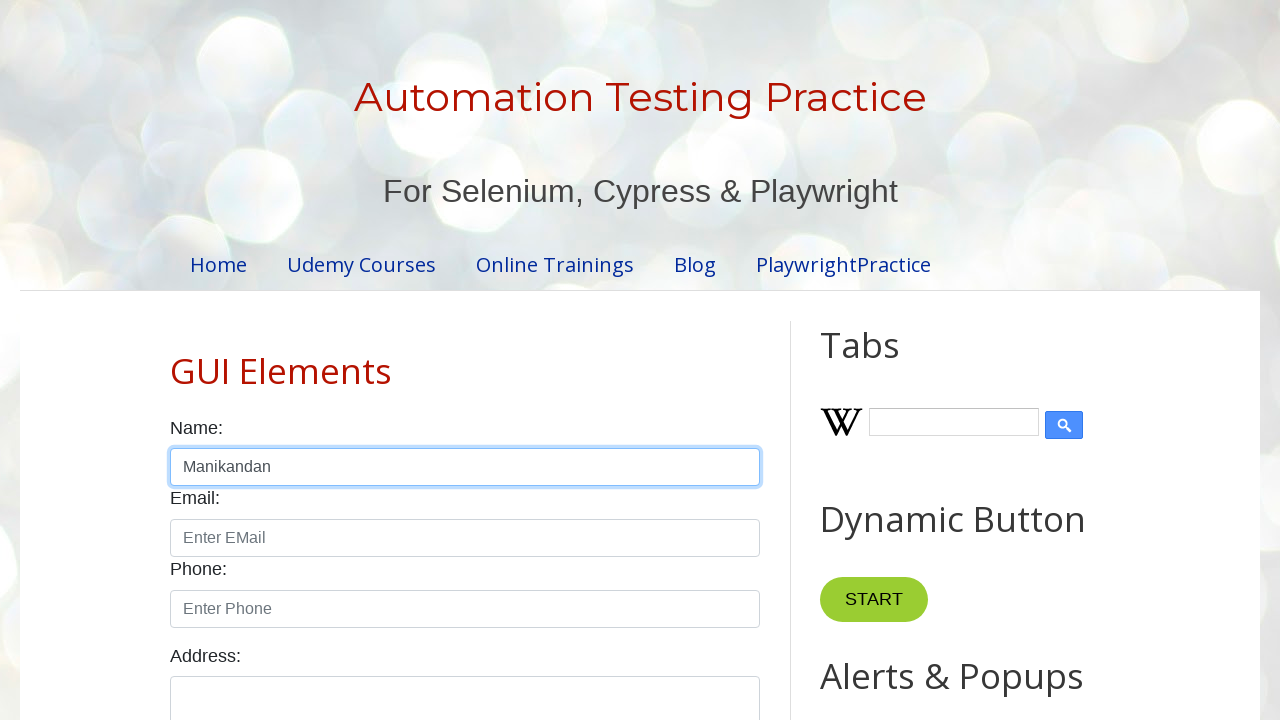